Verifies that the Docs link is visible and navigates to the documentation intro page when clicked

Starting URL: https://playwright.dev/

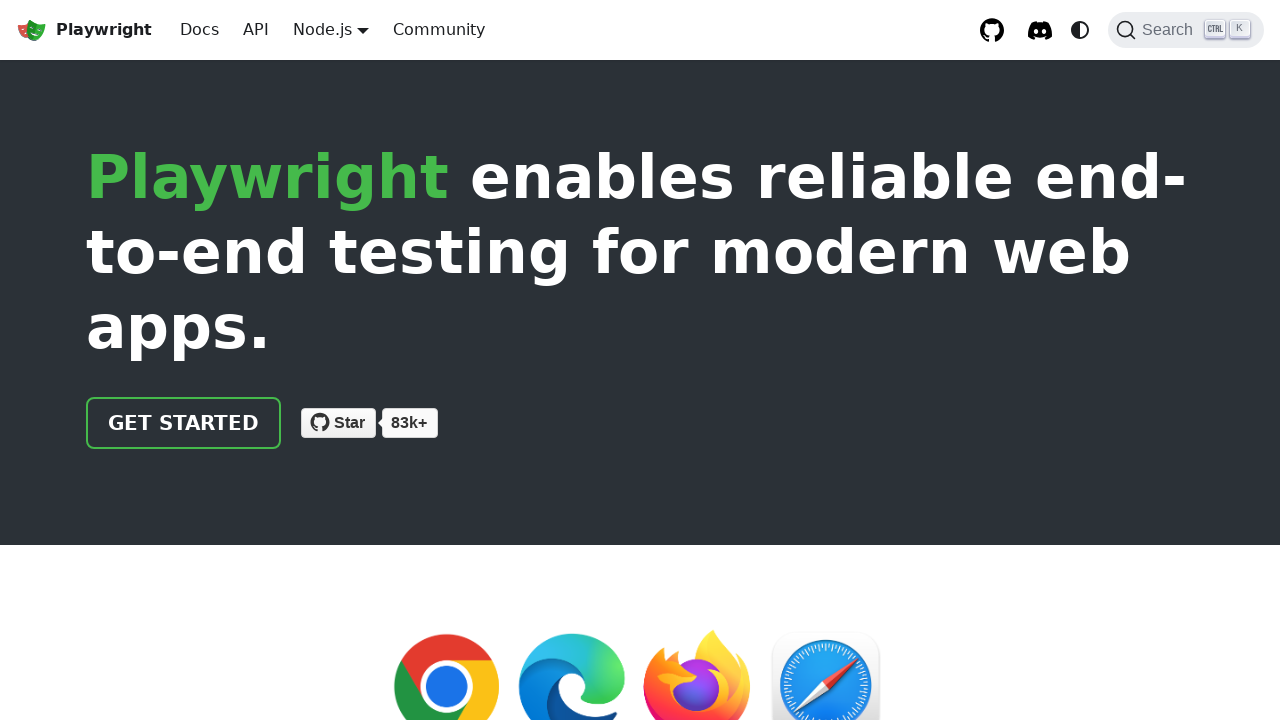

Located Docs link by role
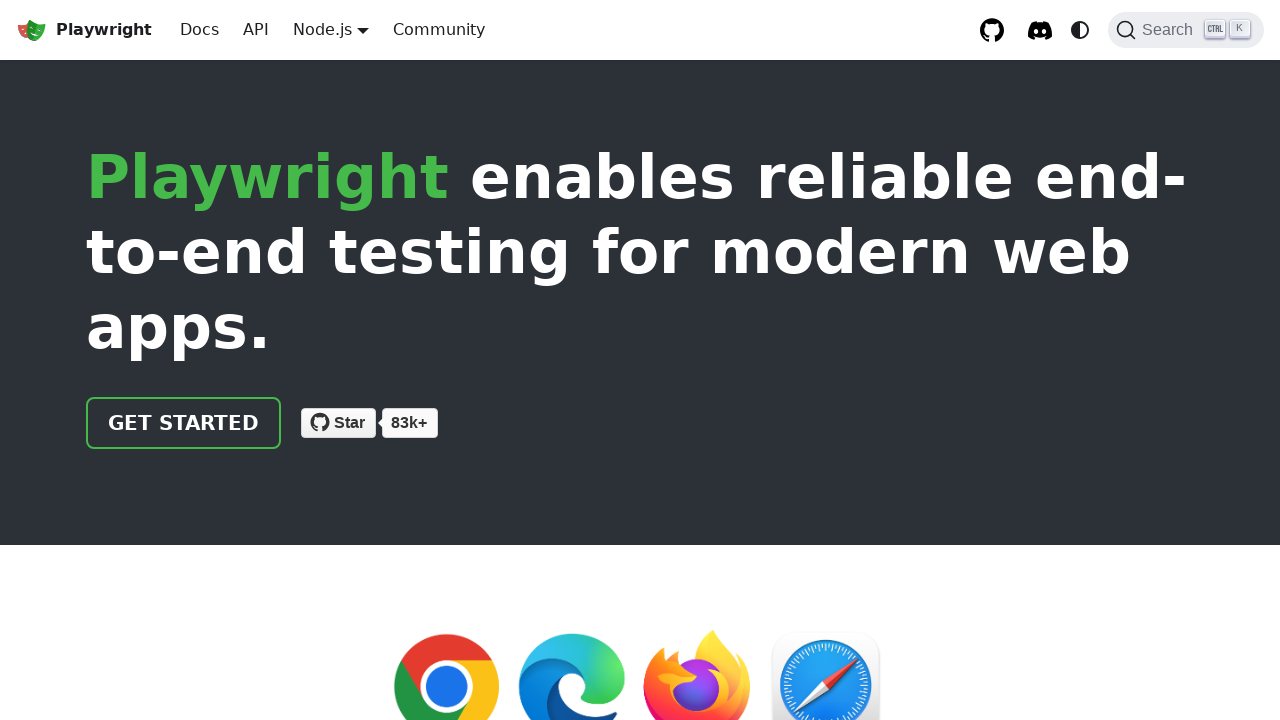

Verified Docs link is visible
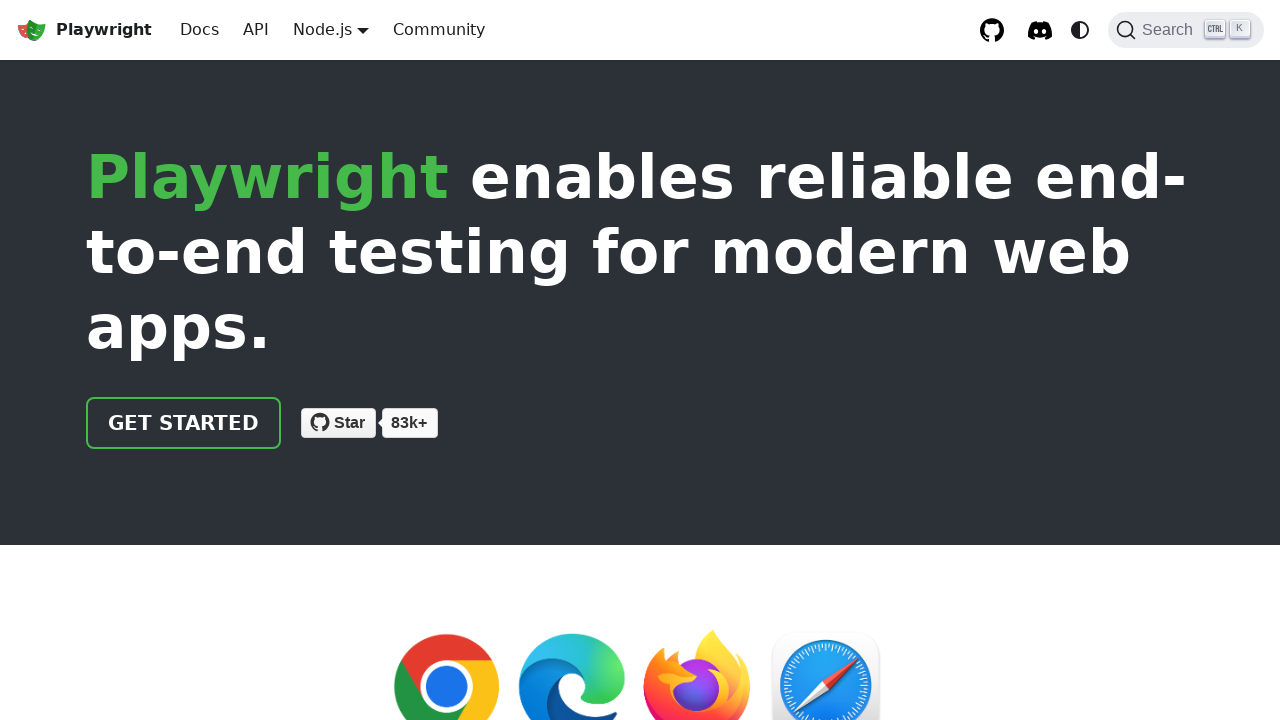

Clicked Docs link at (200, 30) on internal:role=link[name="Docs"i]
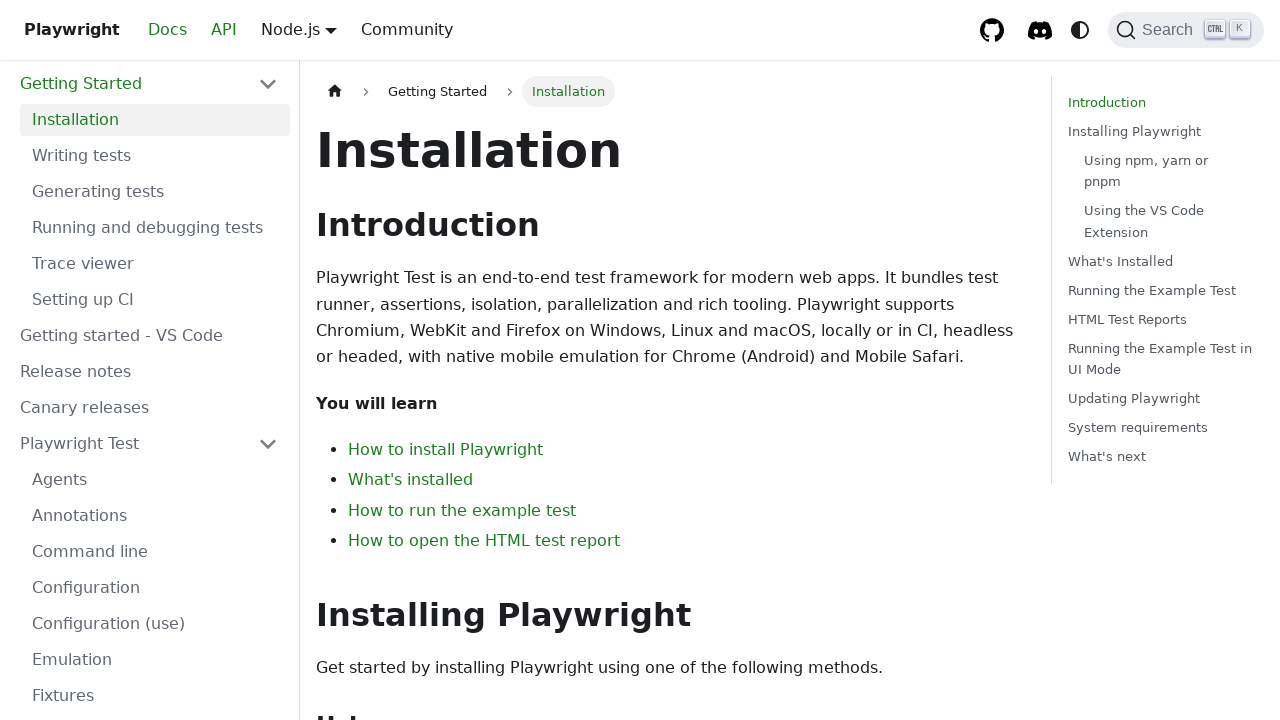

Verified navigation to documentation intro page
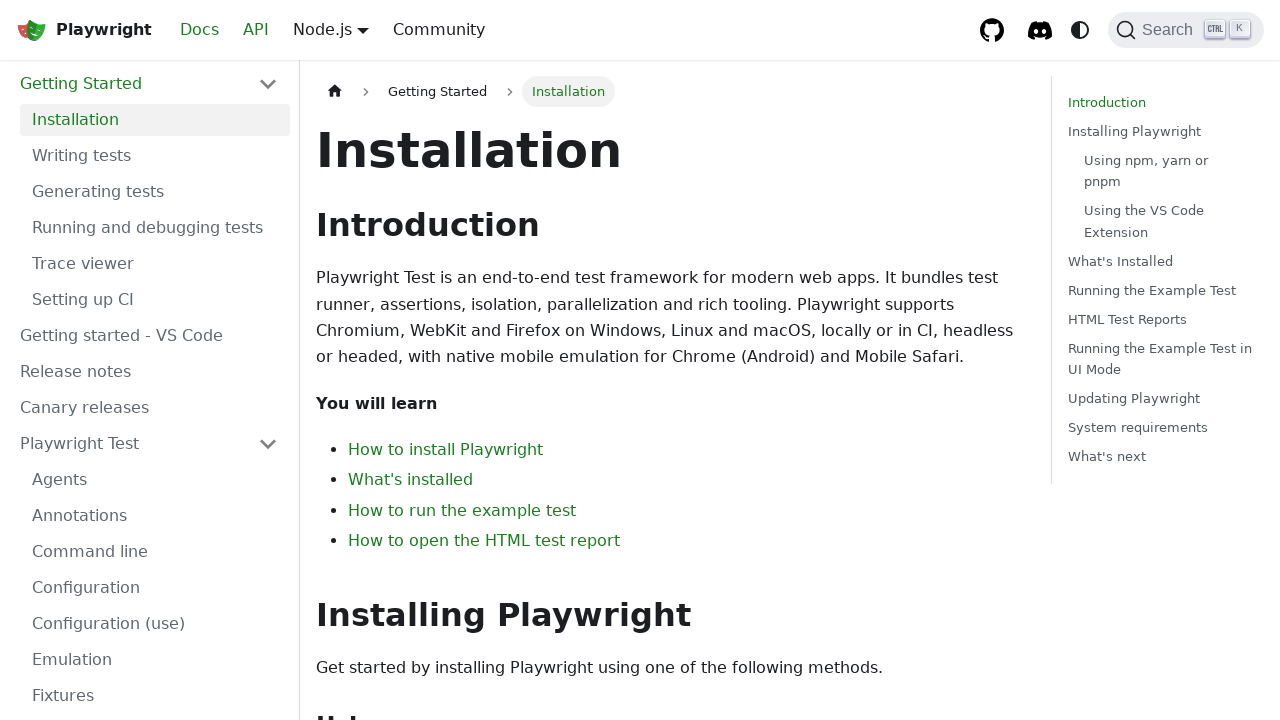

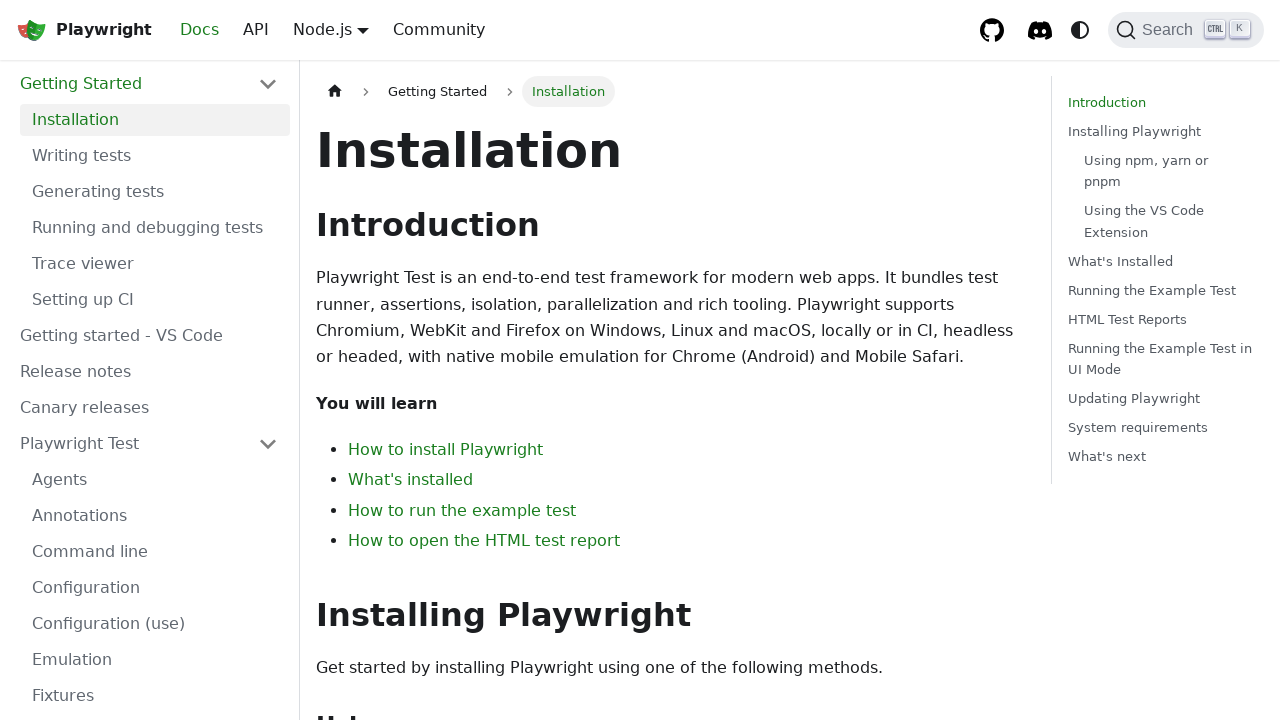